Tests clicking a button that becomes enabled after 5 seconds on the dynamic properties page

Starting URL: https://demoqa.com/dynamic-properties

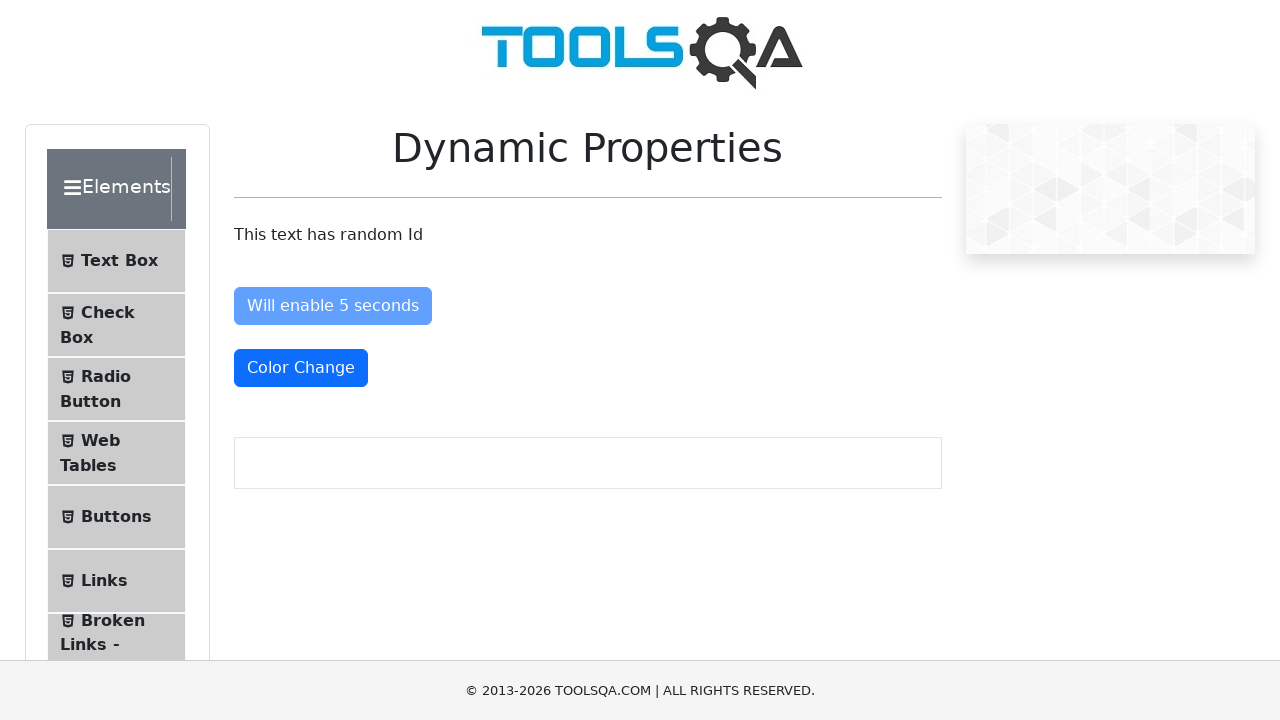

Navigated to dynamic properties page
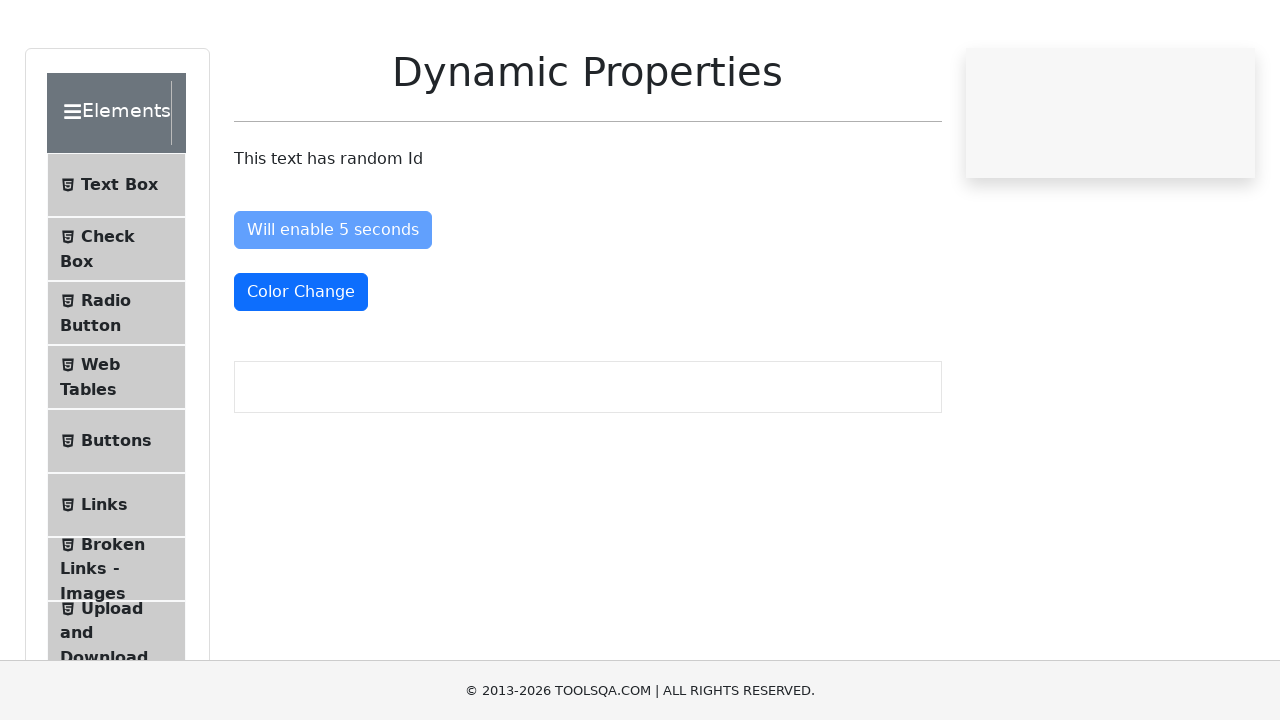

Button became enabled after 5 seconds
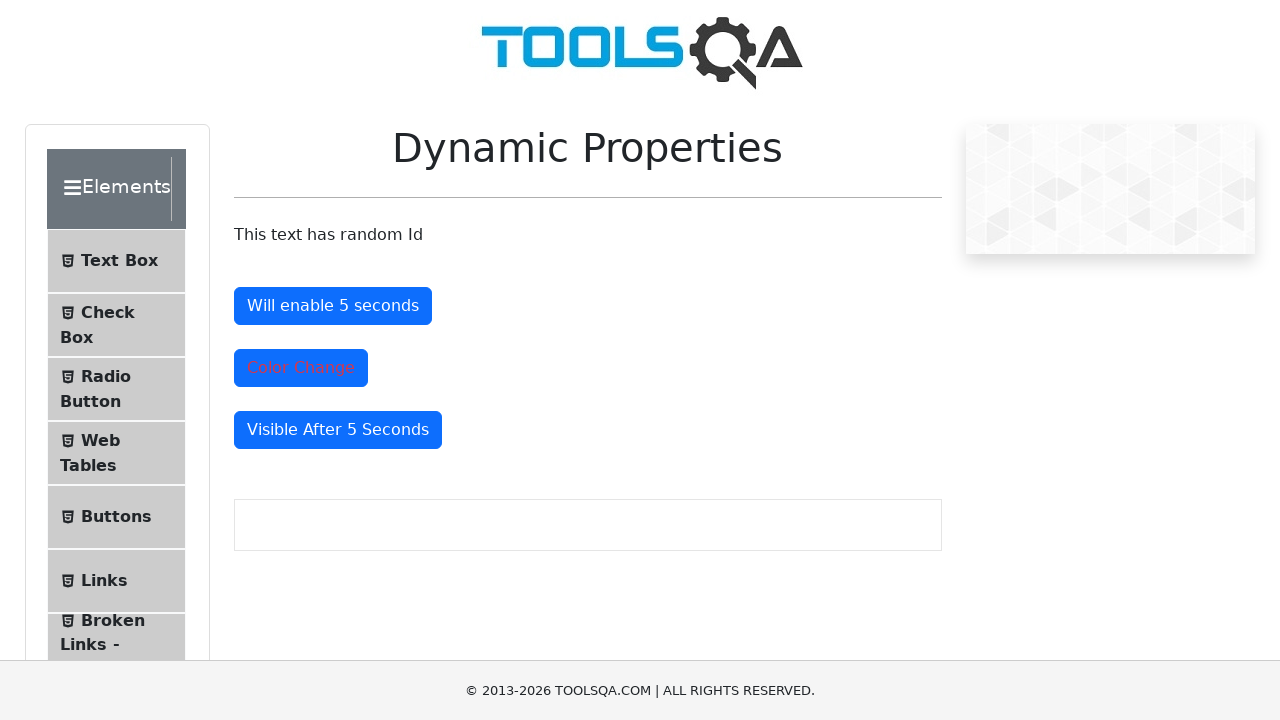

Clicked the enabled button at (333, 306) on #enableAfter
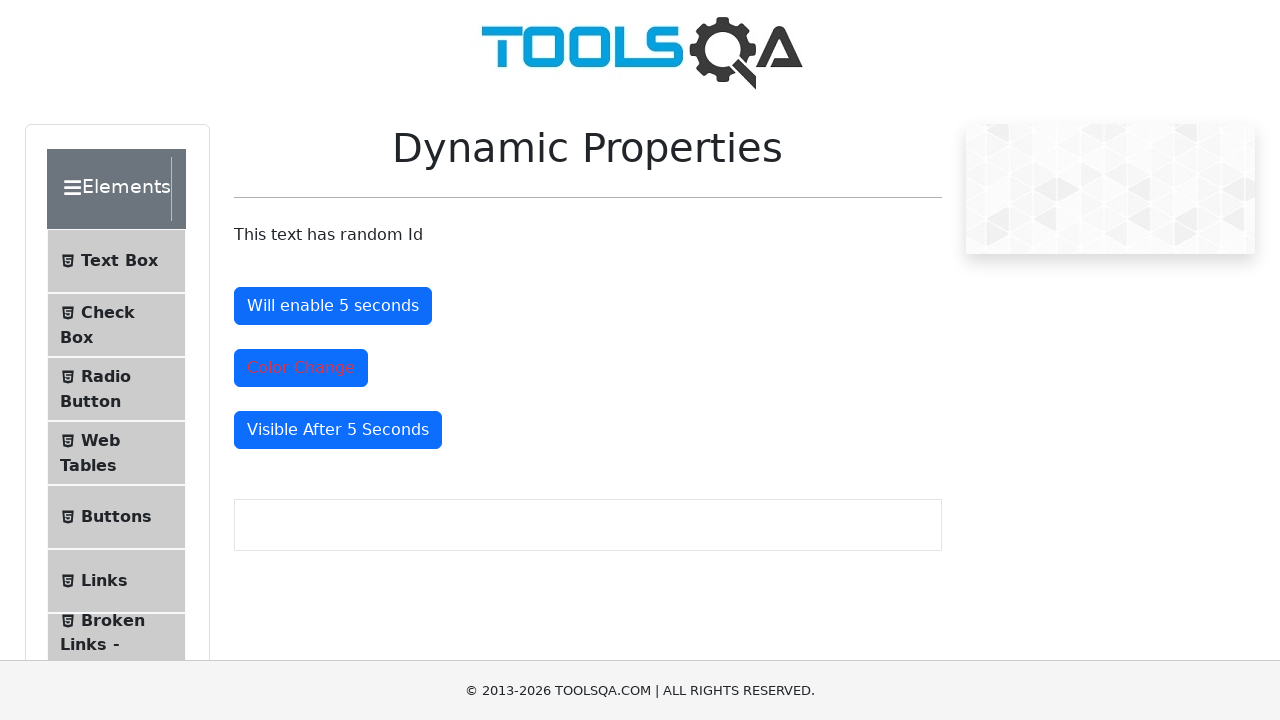

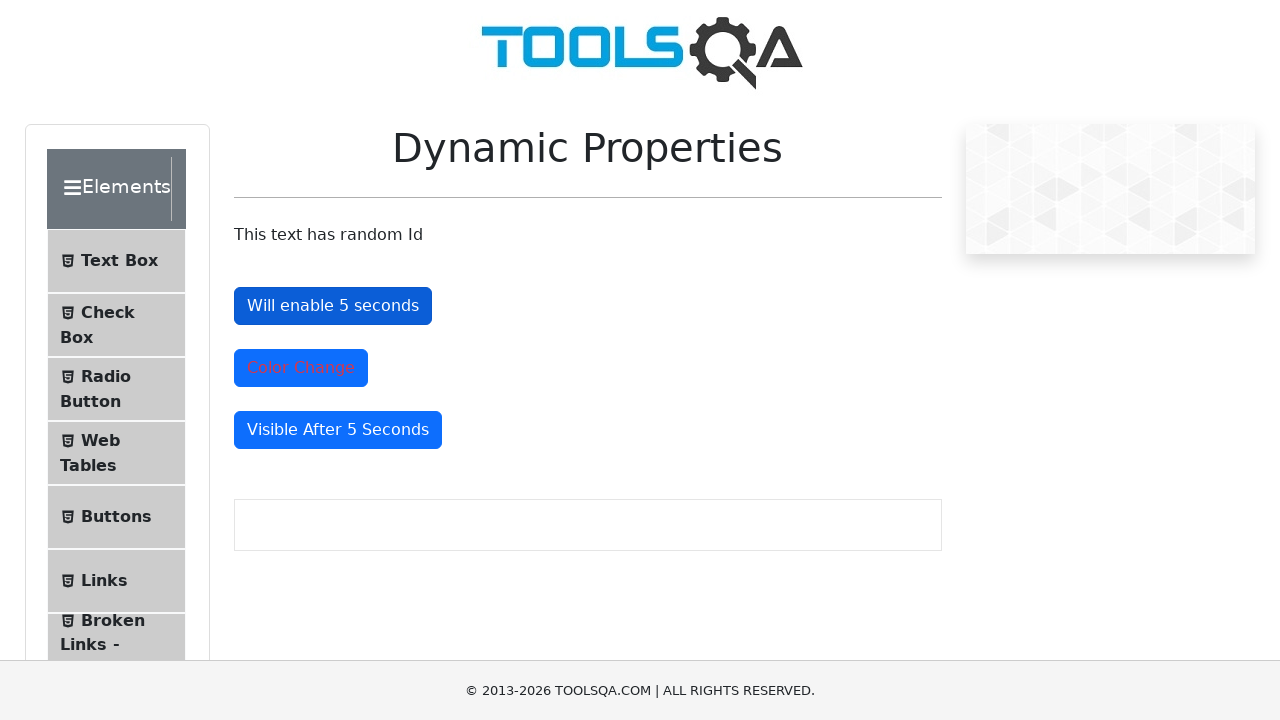